Tests a practice login form by entering credentials, handling an error message, navigating through a password reset flow, and then successfully submitting a login form with valid credentials on a Selenium practice website.

Starting URL: https://rahulshettyacademy.com/locatorspractice/

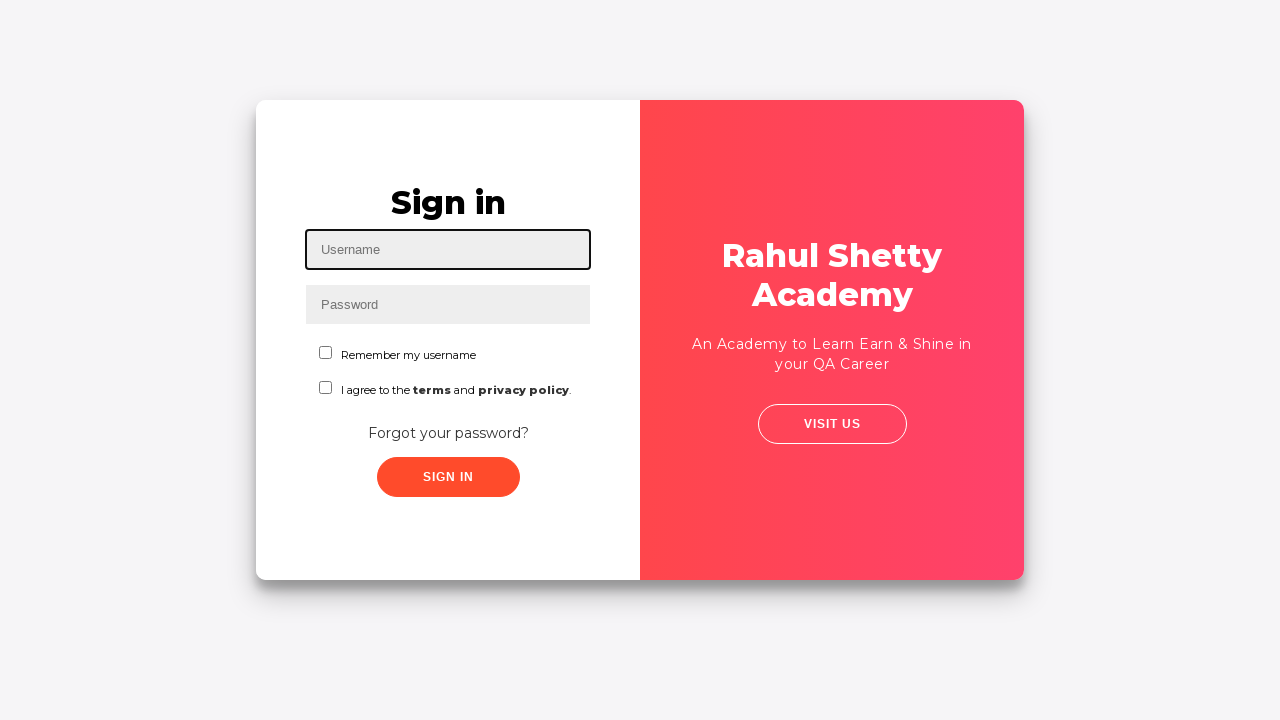

Filled username field with 'Silambarasan' on #inputUsername
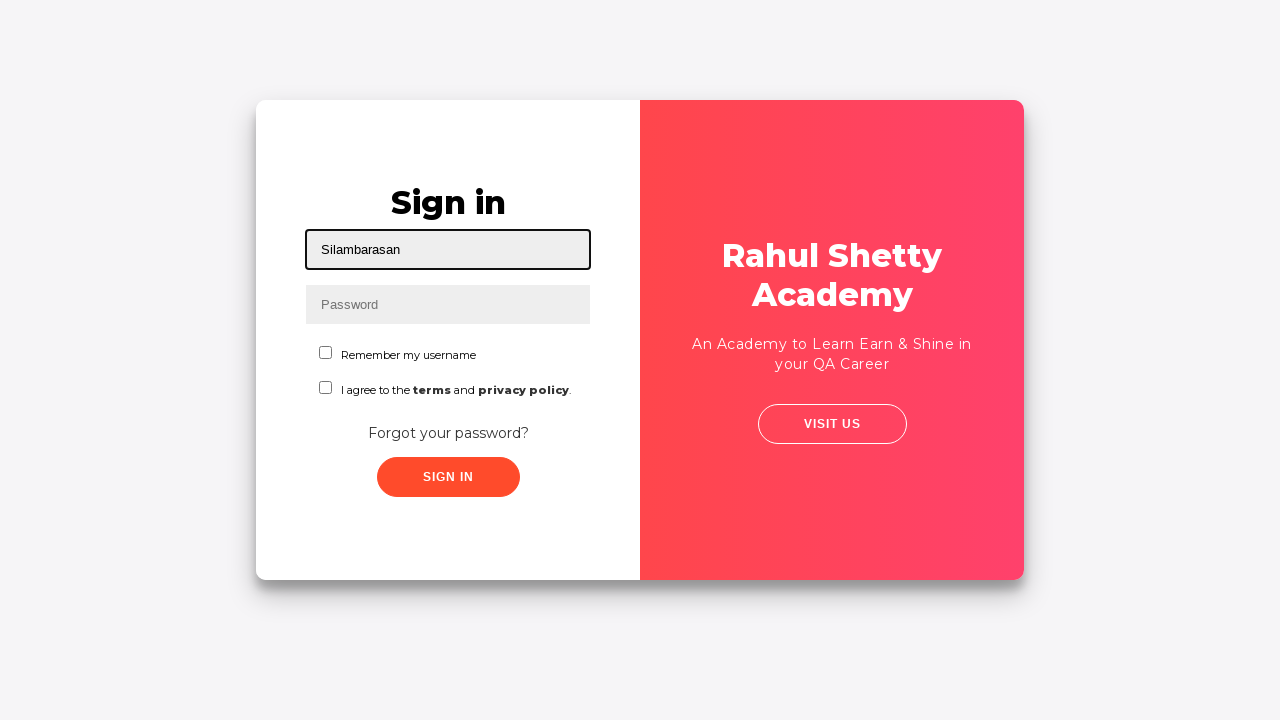

Filled password field with 'hello' on input[name='inputPassword']
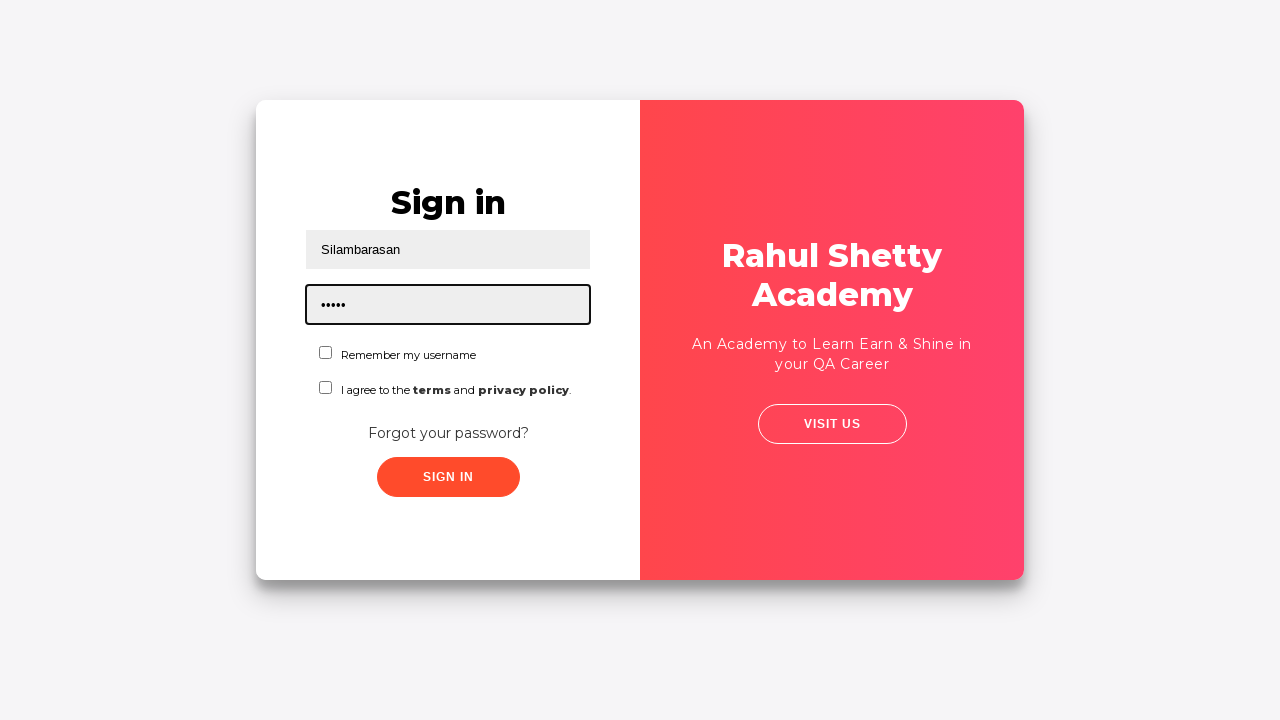

Clicked sign in button at (448, 477) on .signInBtn
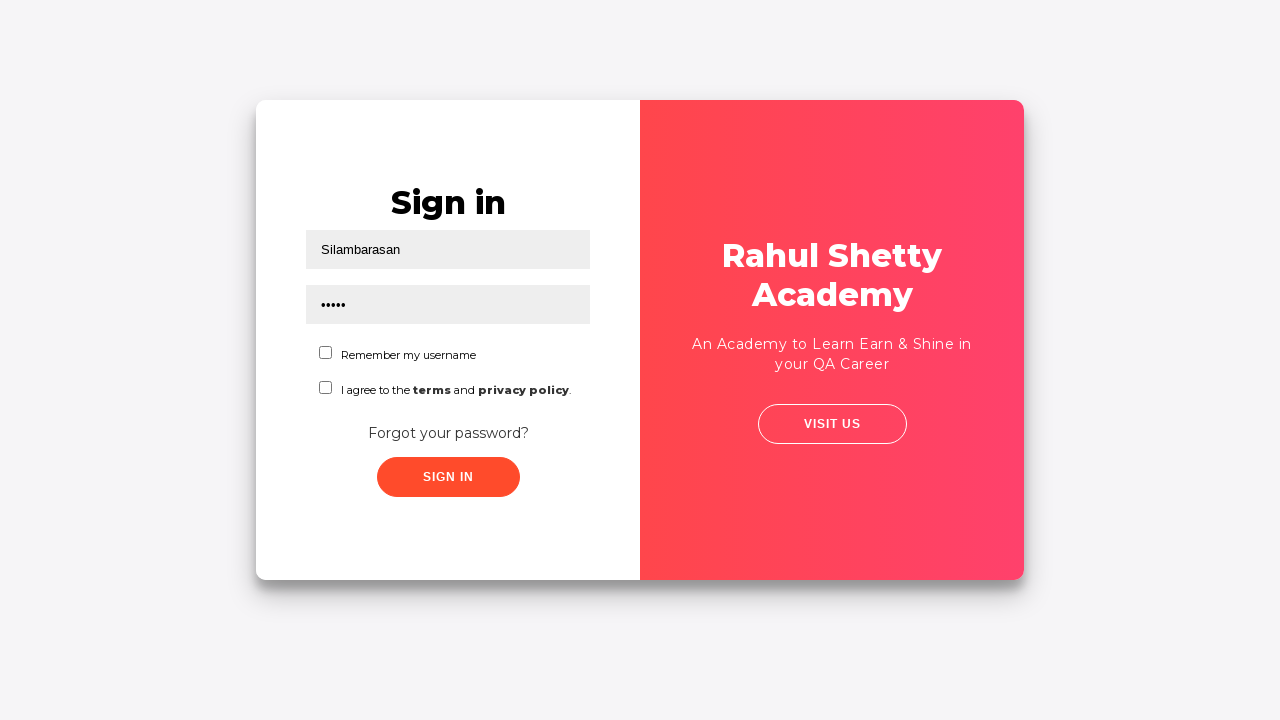

Error message appeared after invalid login attempt
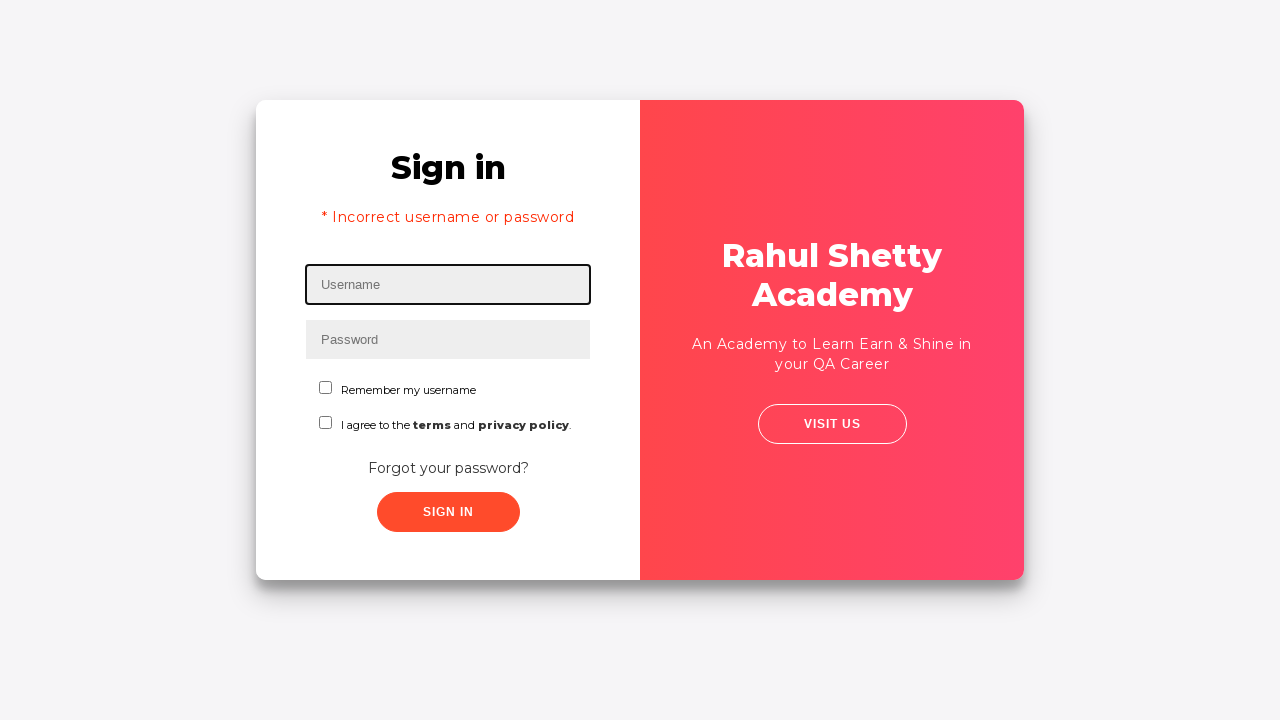

Clicked 'Forgot your password?' link at (448, 468) on text=Forgot your password?
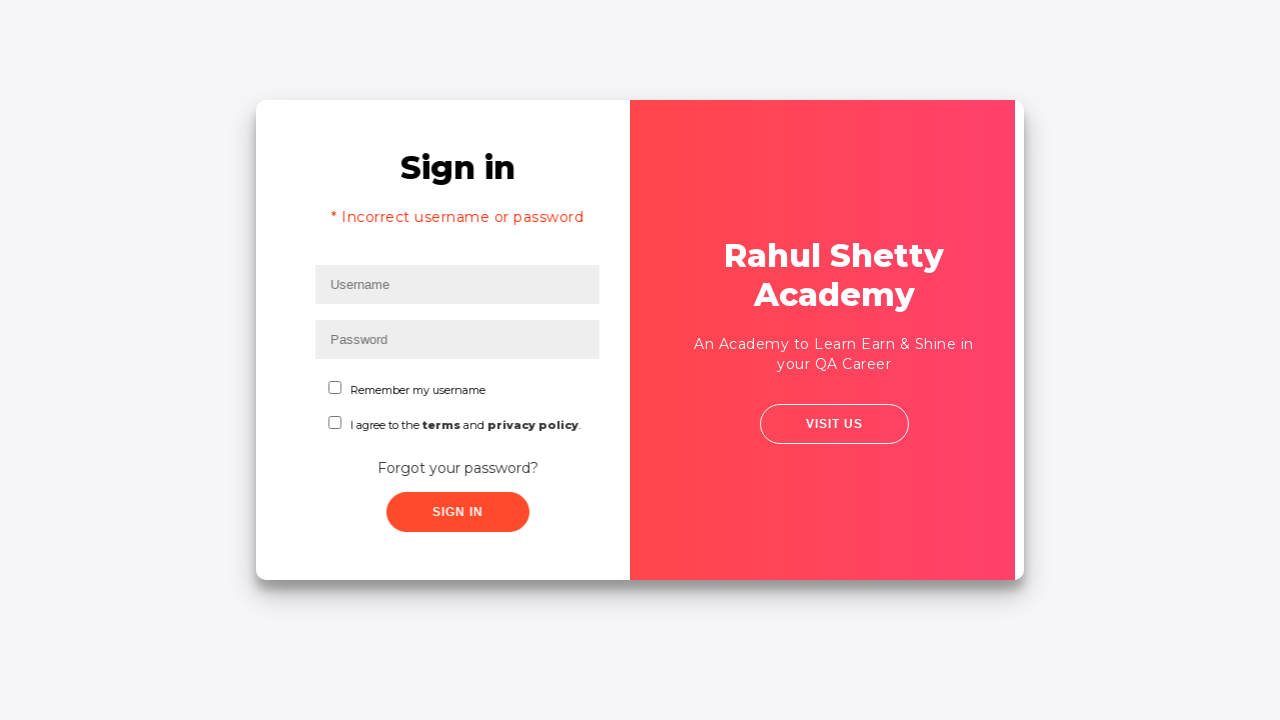

Filled name field in password reset form with 'silambu' on input[placeholder='Name']
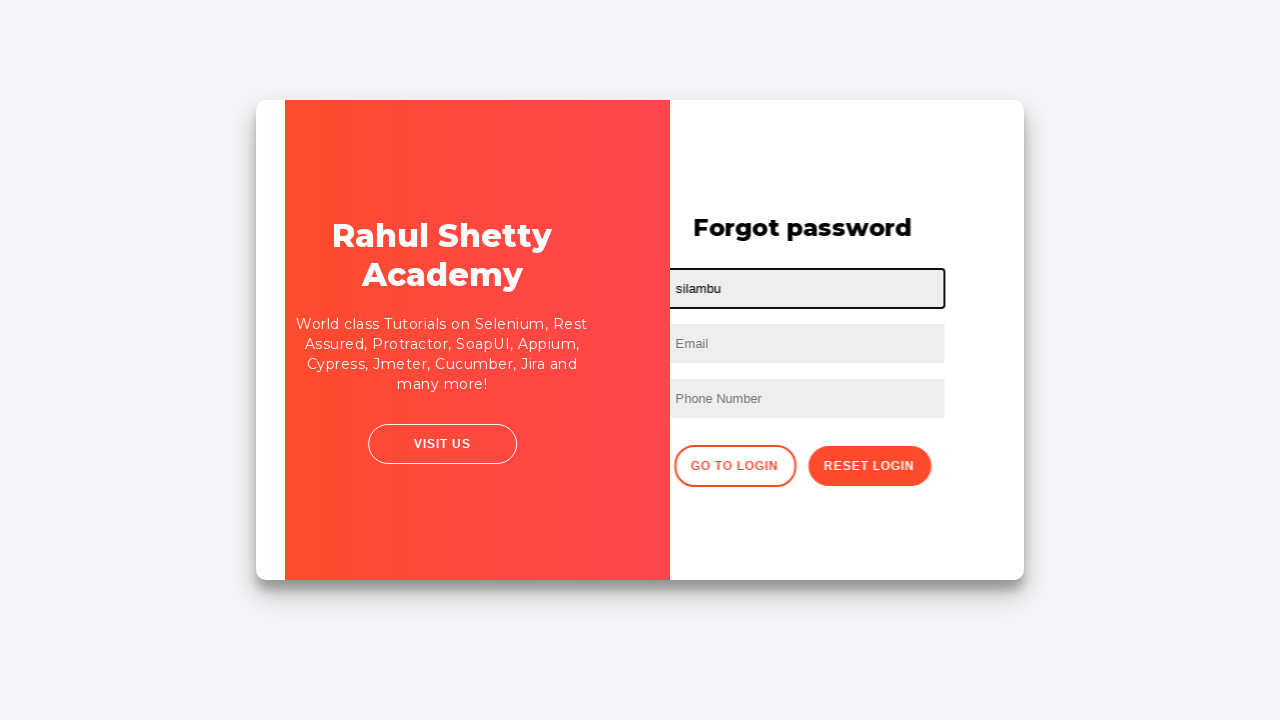

Filled email field with 'srm@ars.com' on input[placeholder='Email']
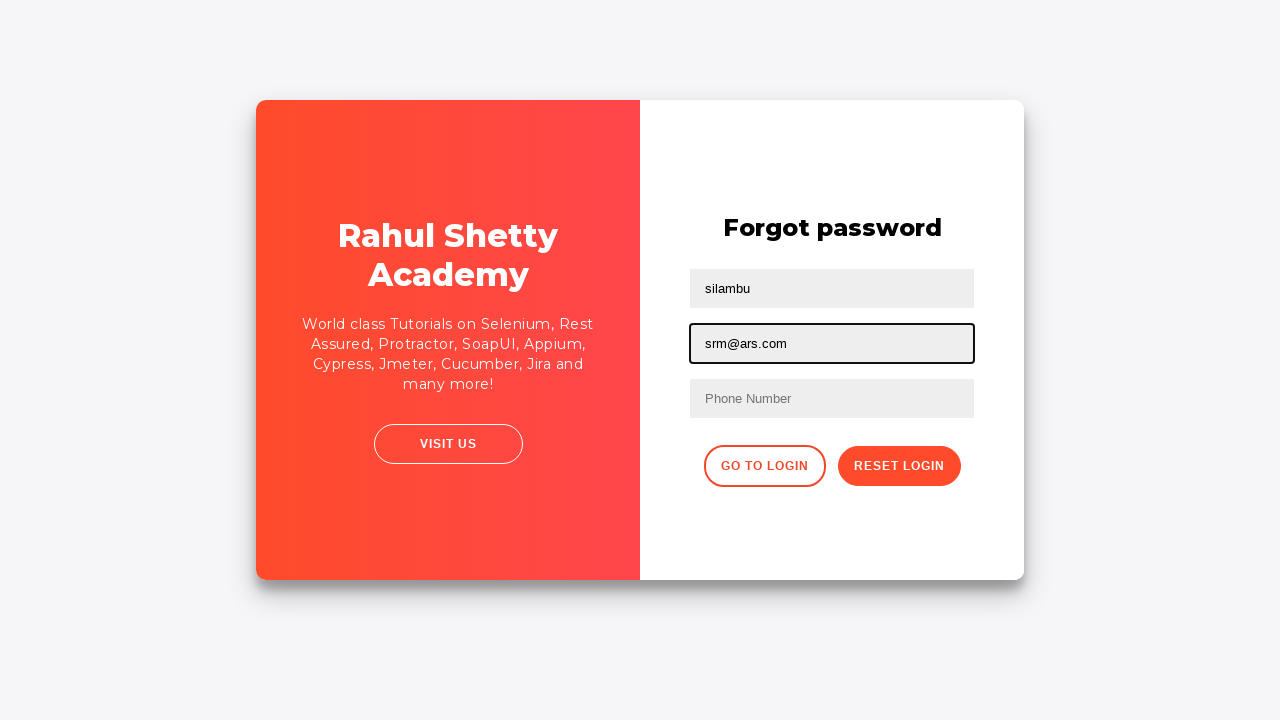

Cleared email field on input[placeholder='Email']
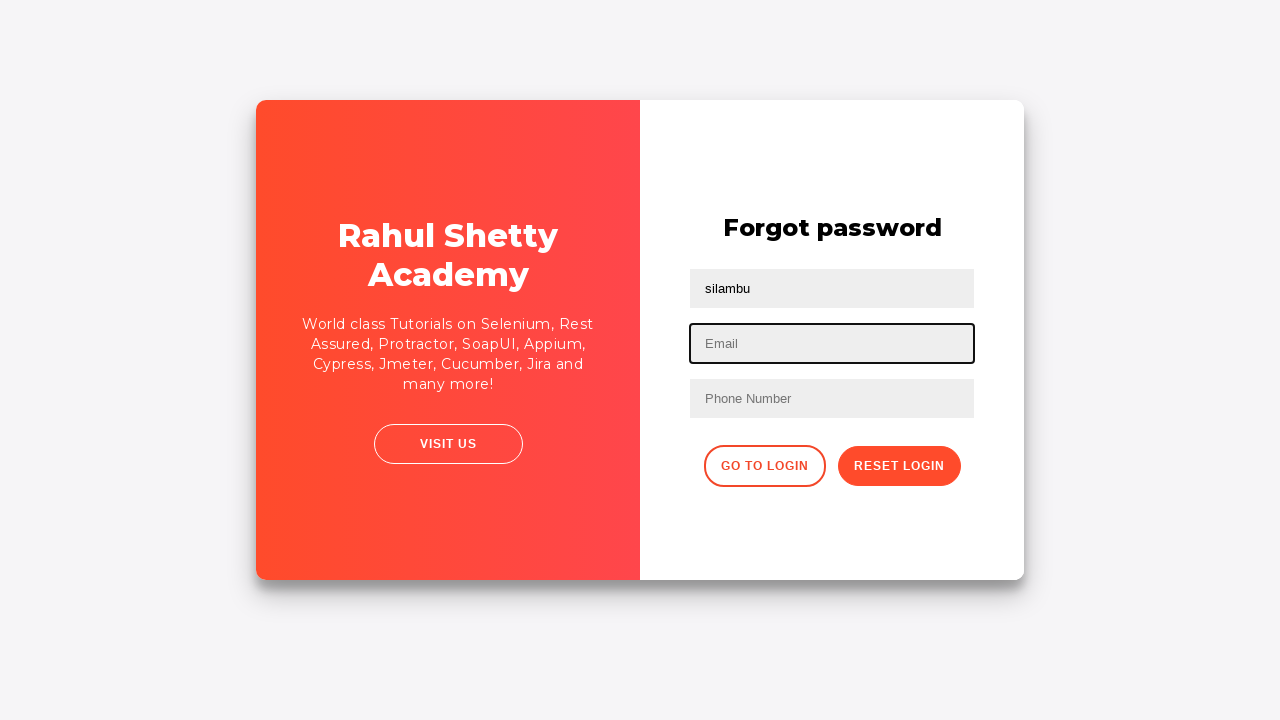

Filled email field with 'silambu@gmail.com' on input[placeholder='Email']
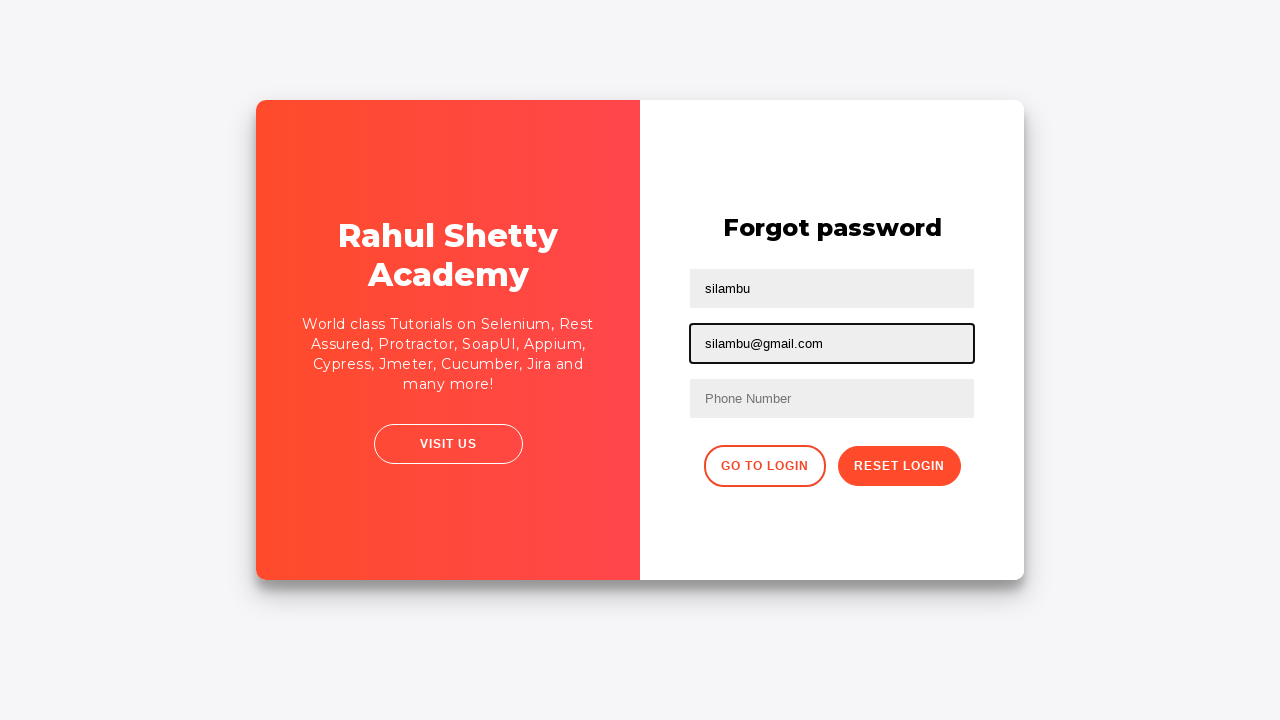

Filled phone number field with '9360231129' on input[placeholder='Phone Number']
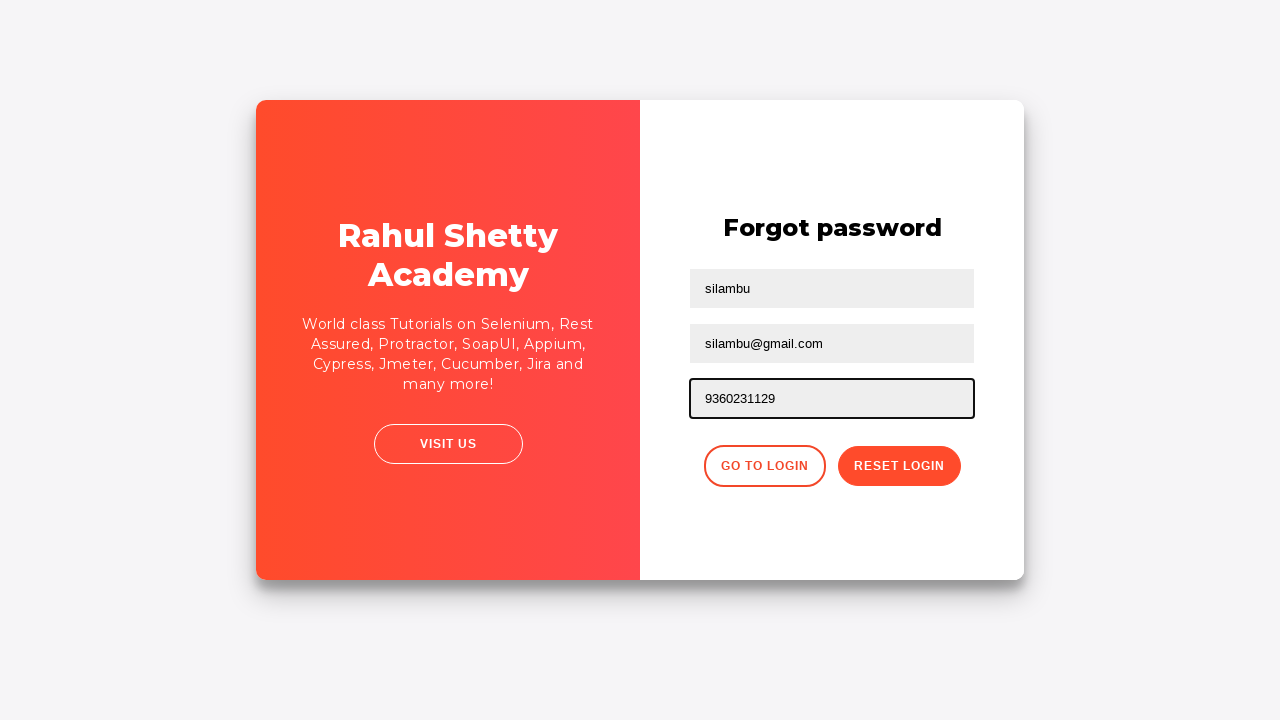

Clicked reset password button at (899, 466) on .reset-pwd-btn
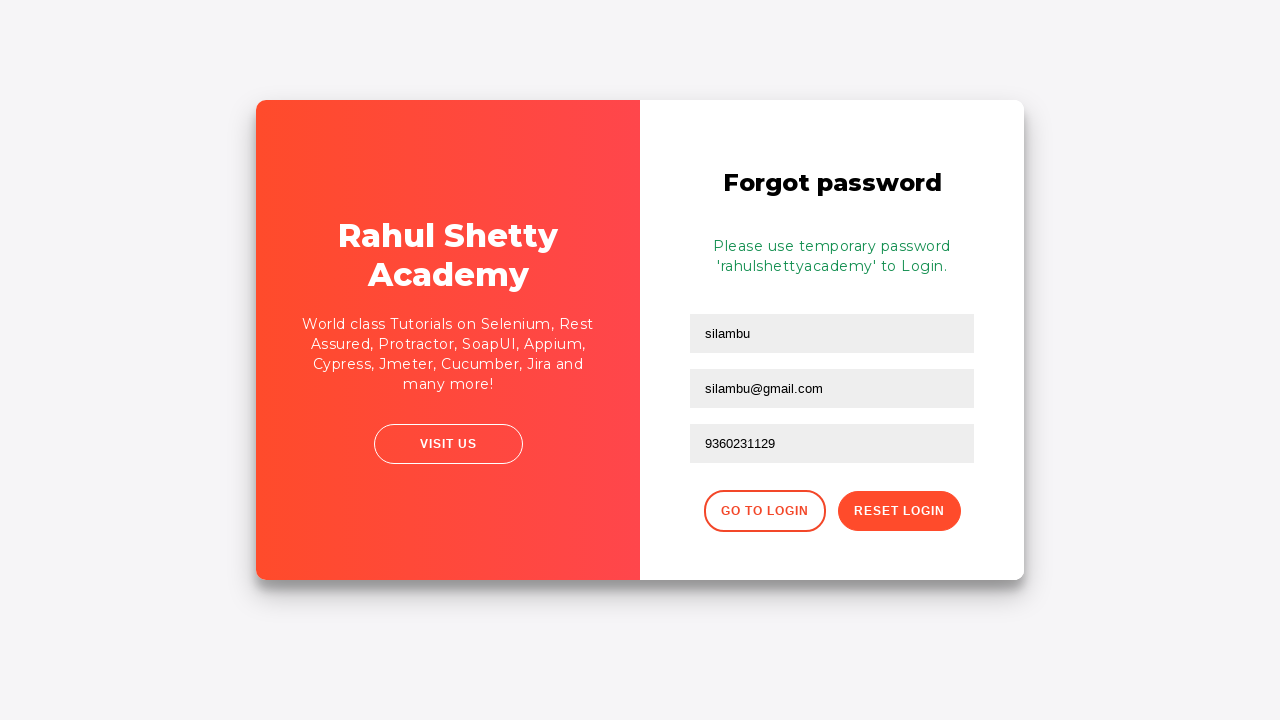

Info message appeared after password reset request
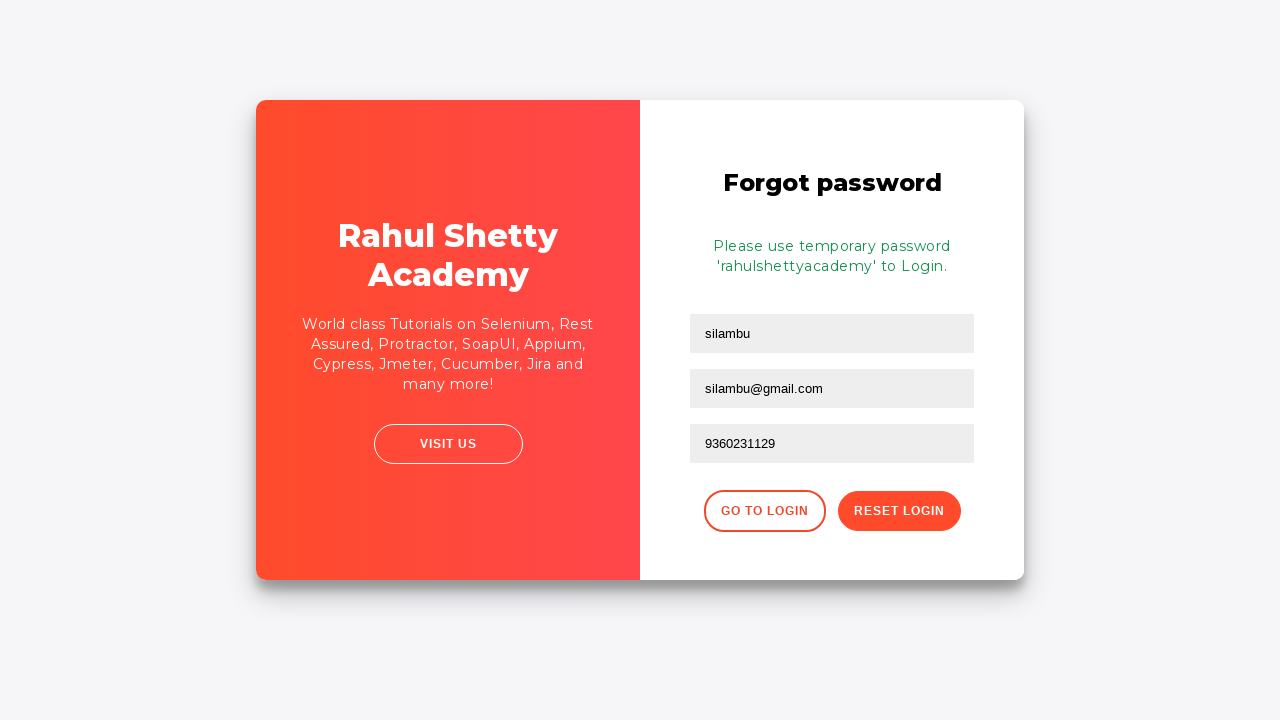

Clicked 'Go to Login' button at (764, 511) on .go-to-login-btn
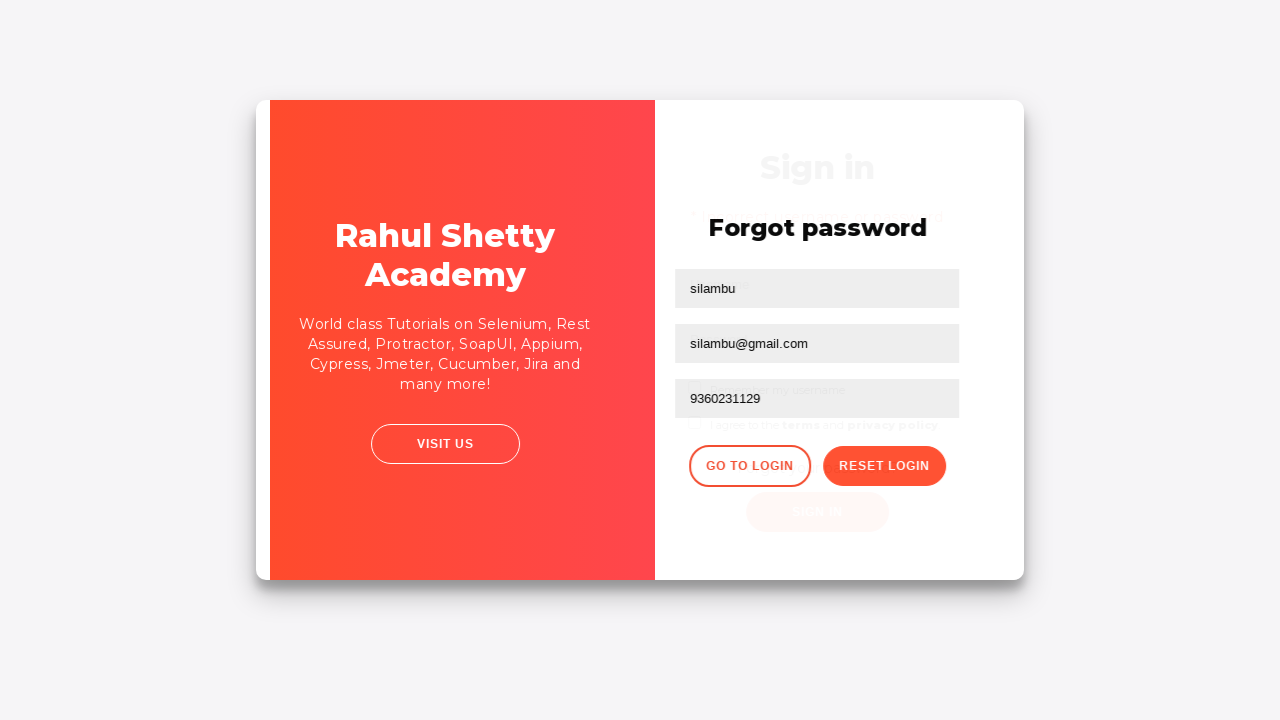

Filled username field with 'silambu' for actual login on #inputUsername
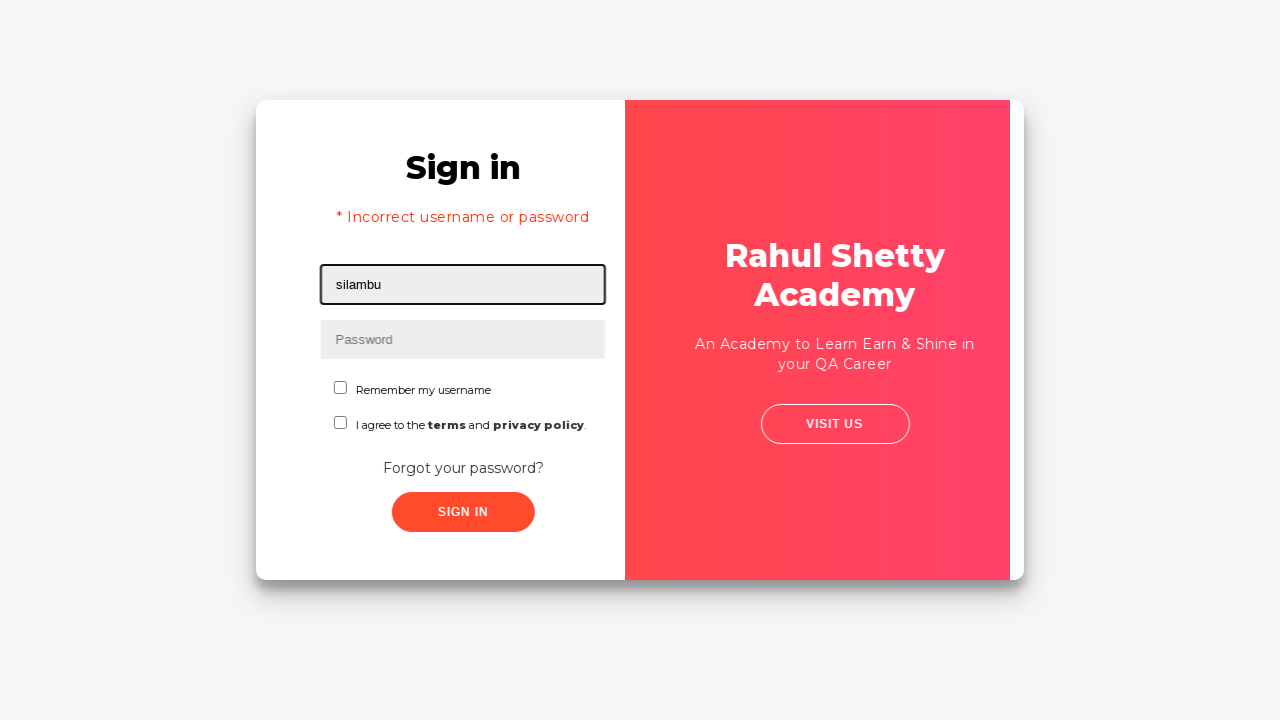

Filled password field with 'rahulshettyacademy' on input[name='inputPassword']
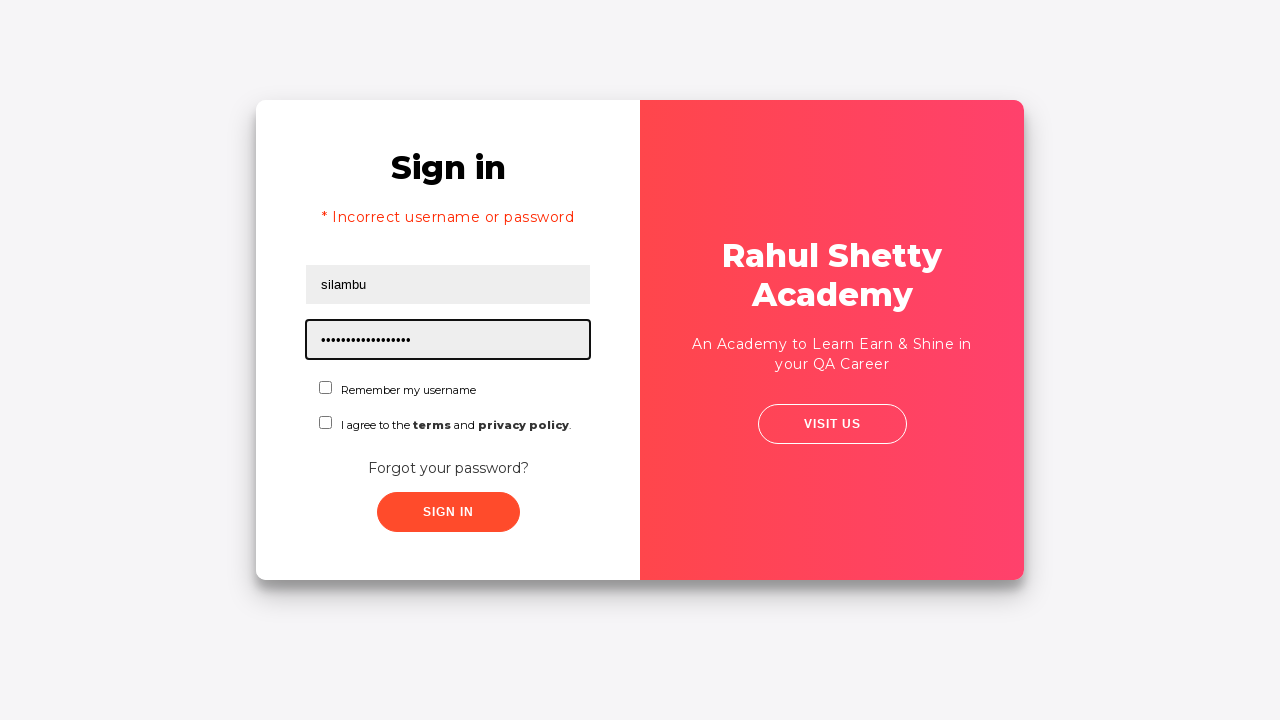

Checked the acknowledgment checkbox at (326, 388) on input[name='chkboxOne']
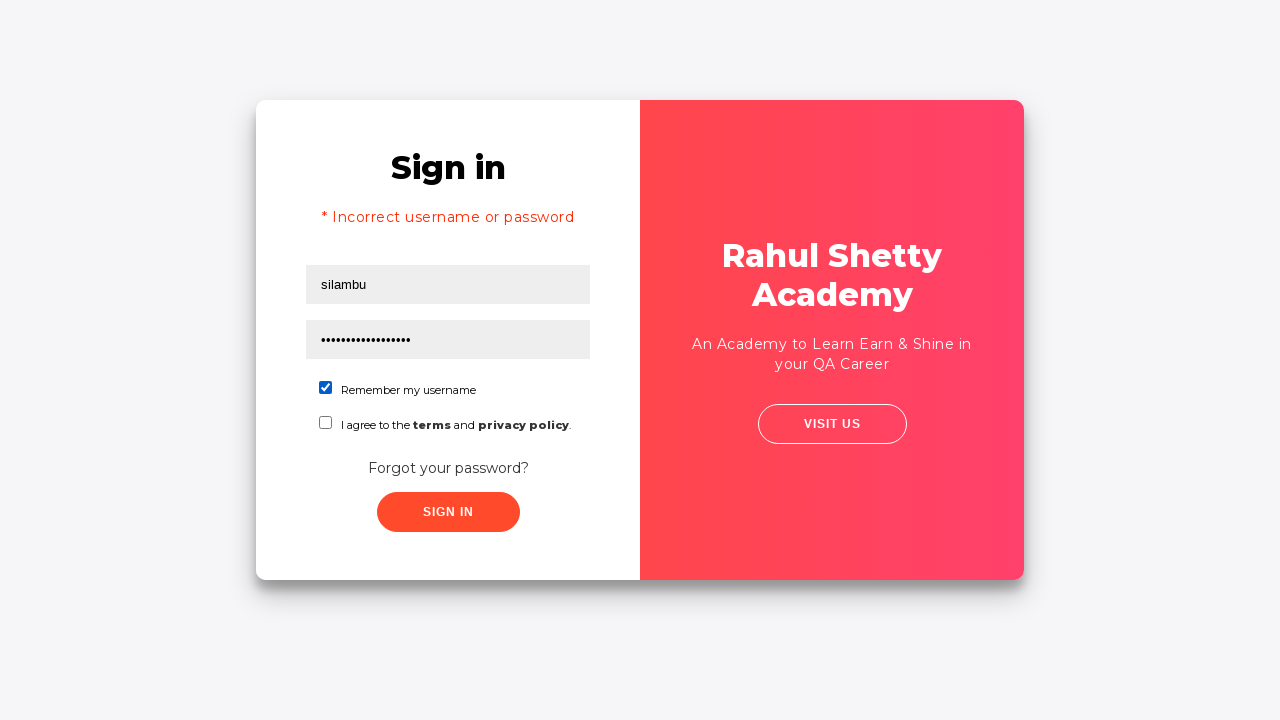

Clicked submit button to log in with valid credentials at (448, 512) on .submit
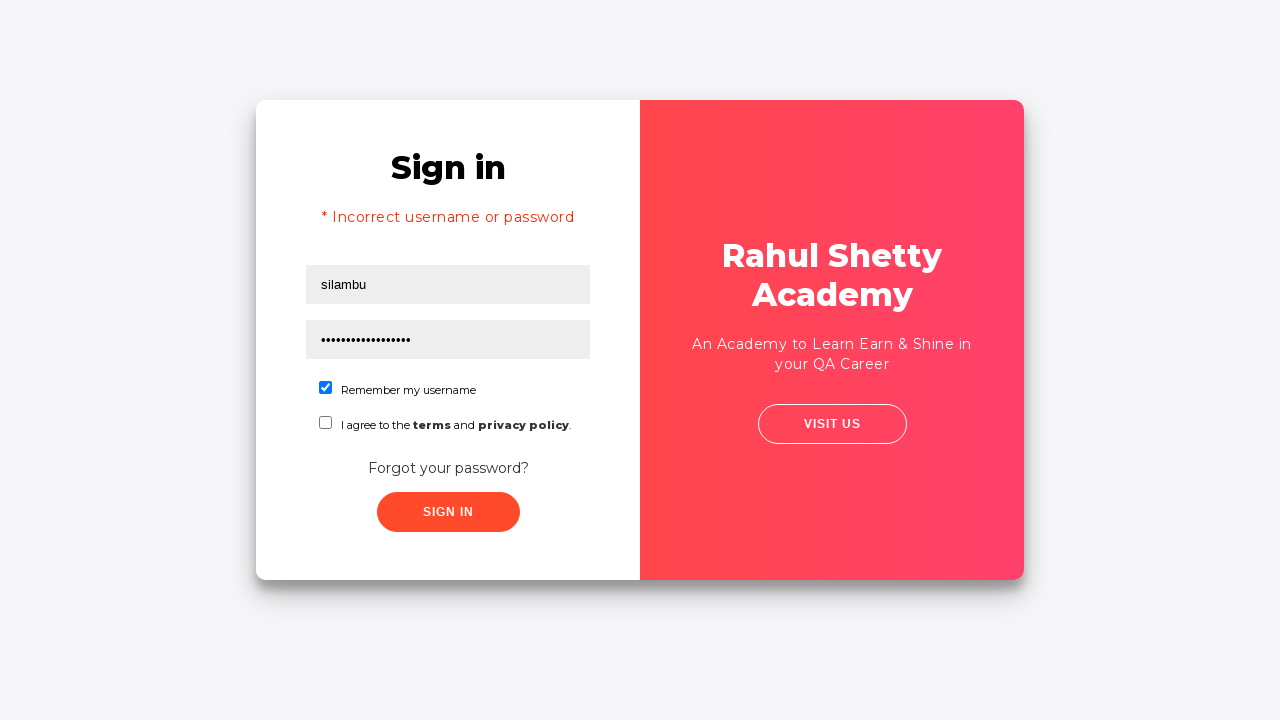

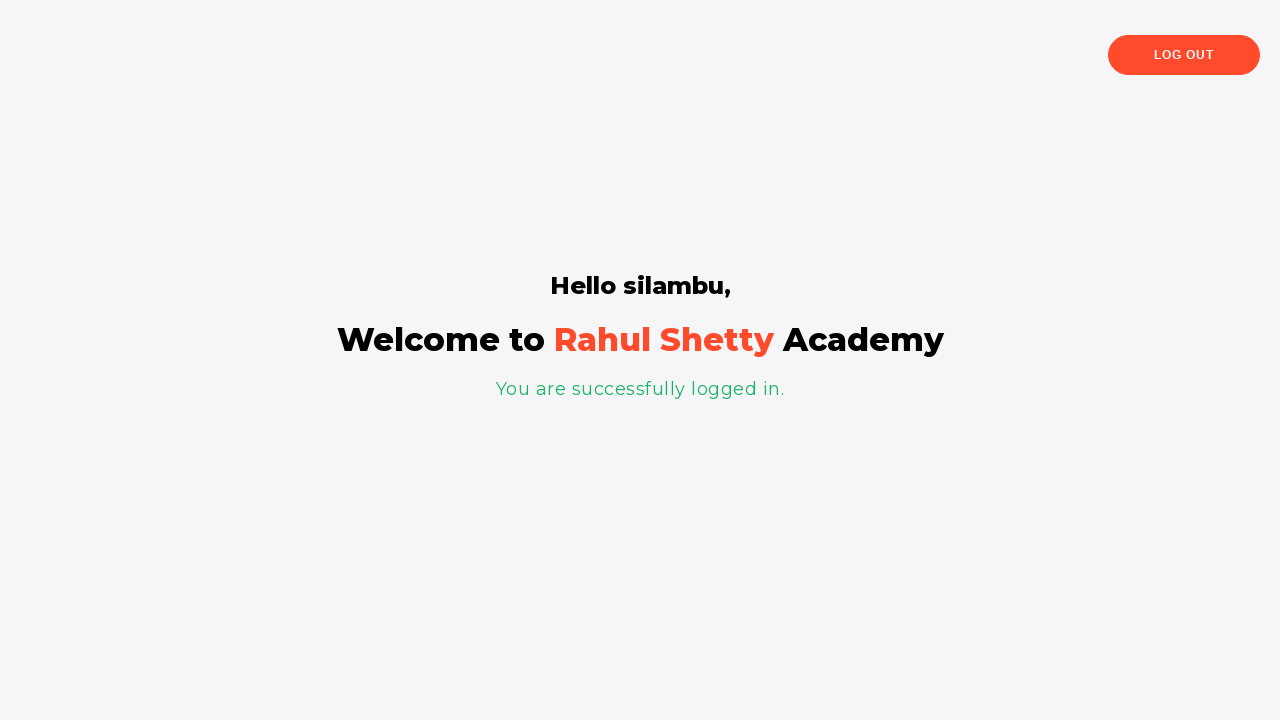